Tests hover functionality by moving the mouse over an image figure and verifying that hidden text becomes visible

Starting URL: http://the-internet.herokuapp.com/hovers

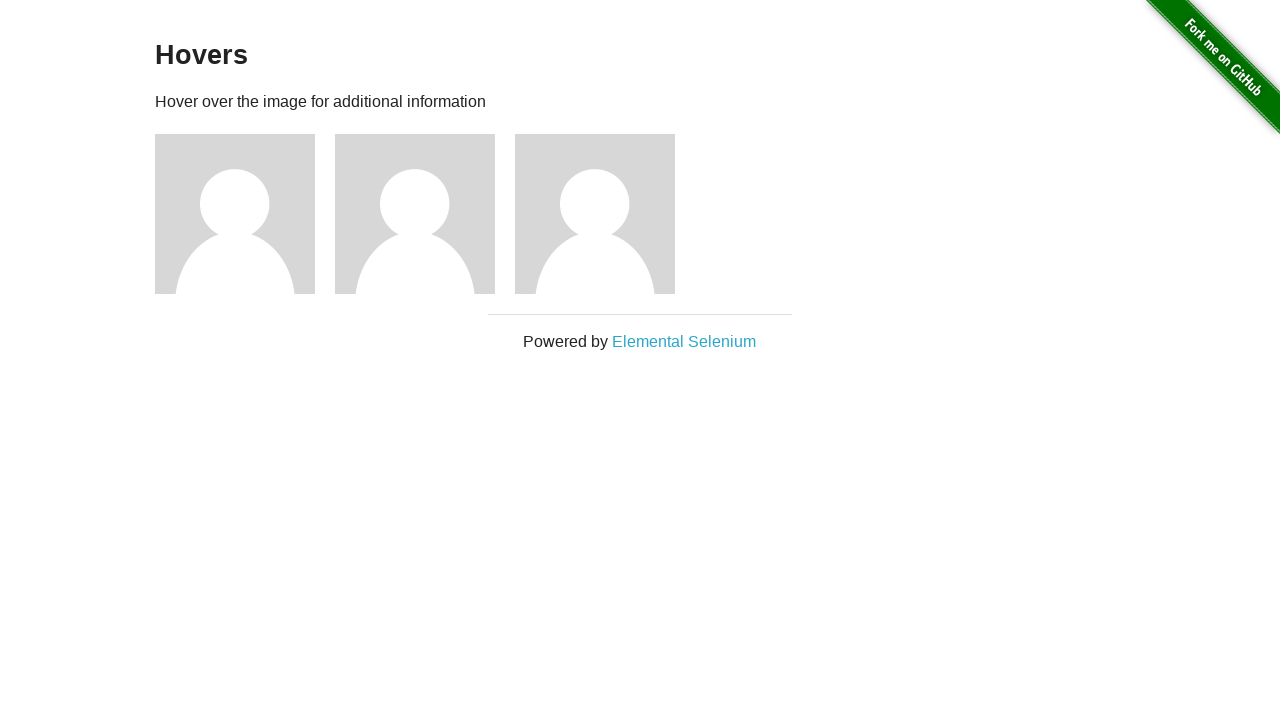

Hovered over the first figure element at (245, 214) on .figure >> nth=0
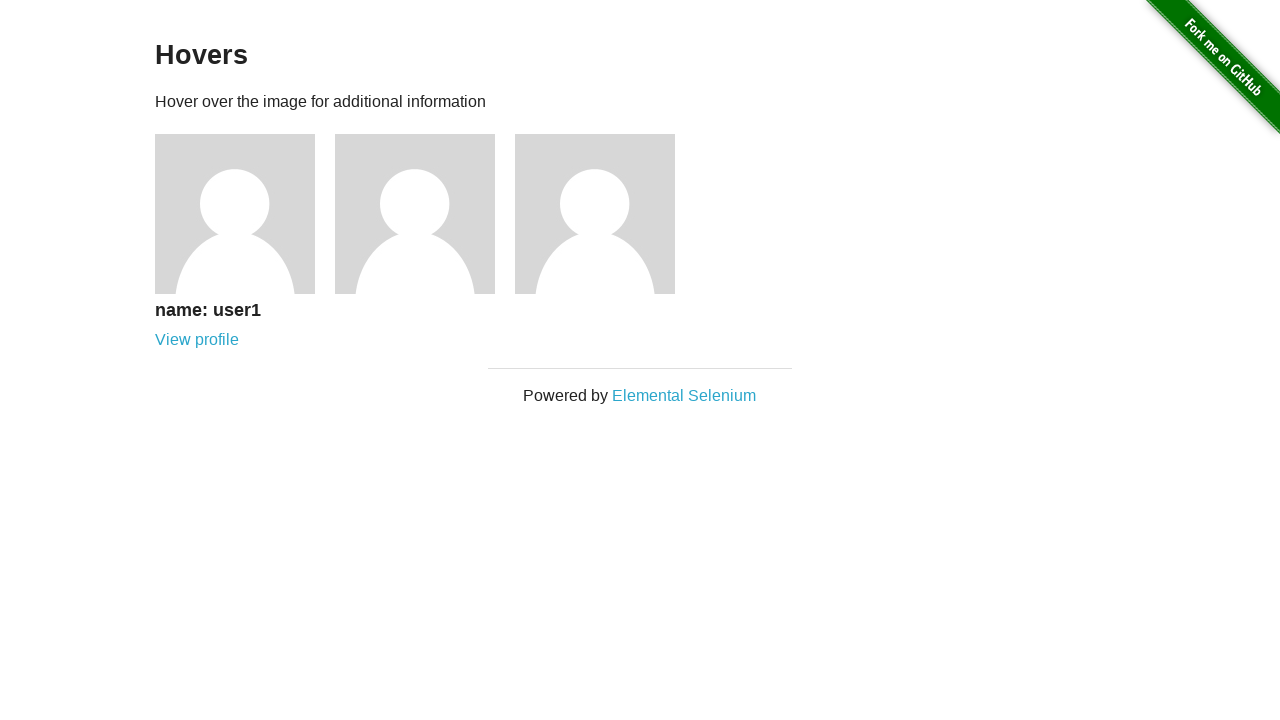

Located the h5 element that should become visible on hover
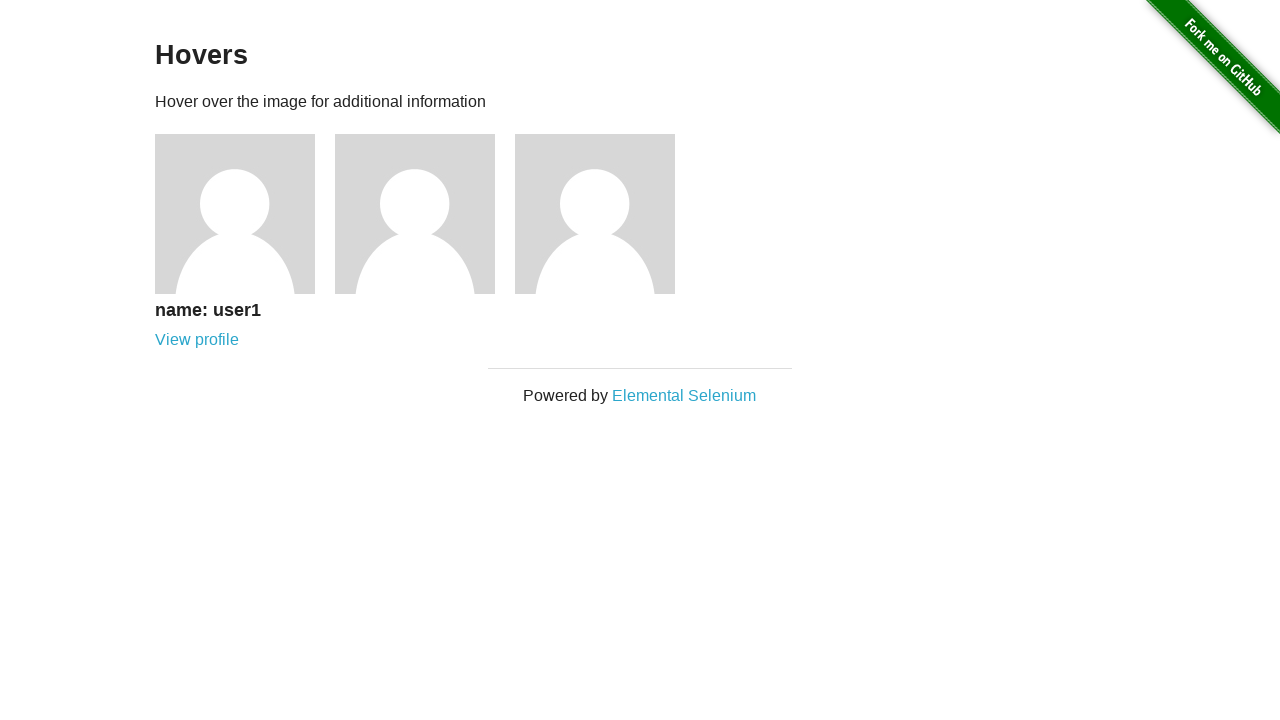

Verified that h5 element is visible after hover
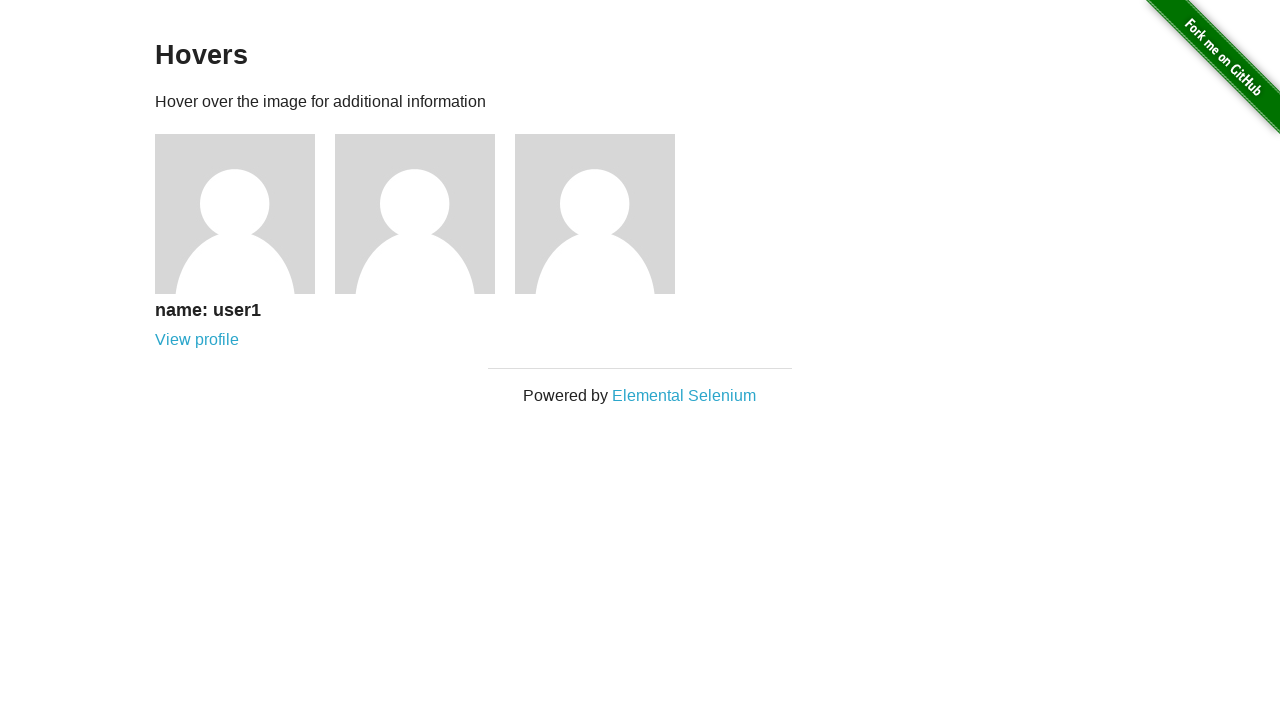

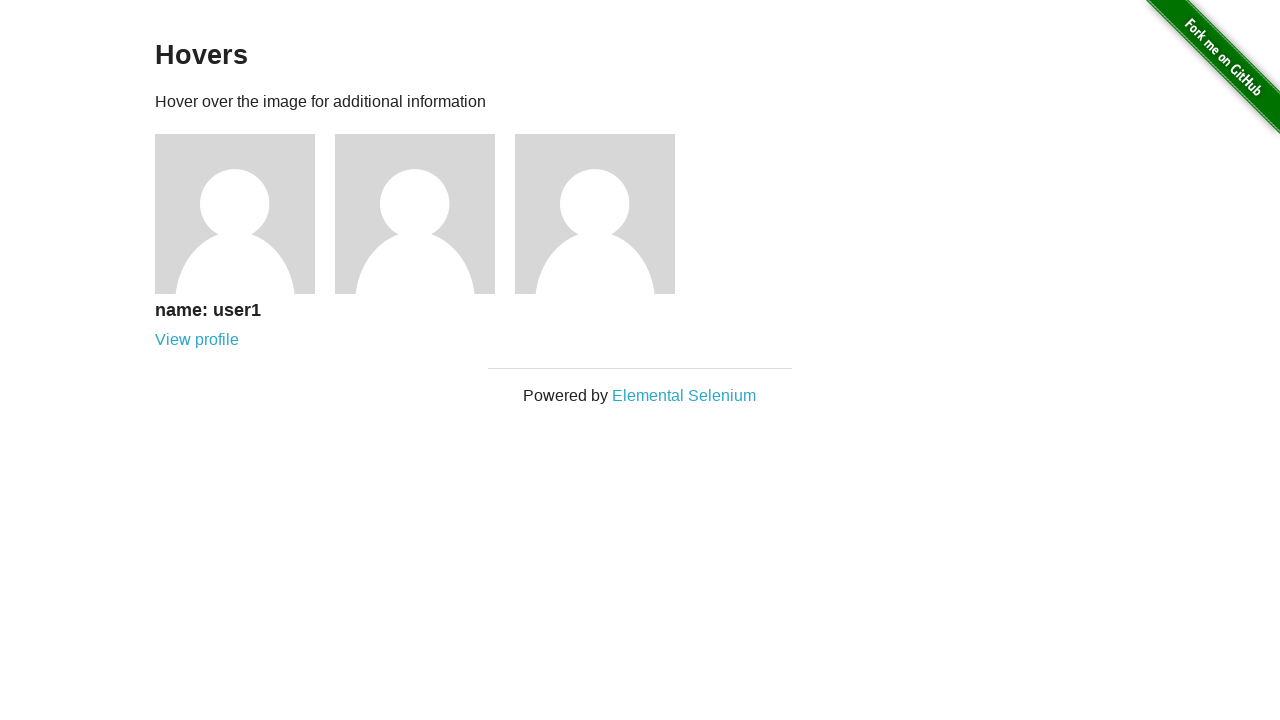